Tests shadow DOM interaction by navigating to a PWA book application and typing a search query into an input field that exists within a shadow root element.

Starting URL: https://books-pwakit.appspot.com/

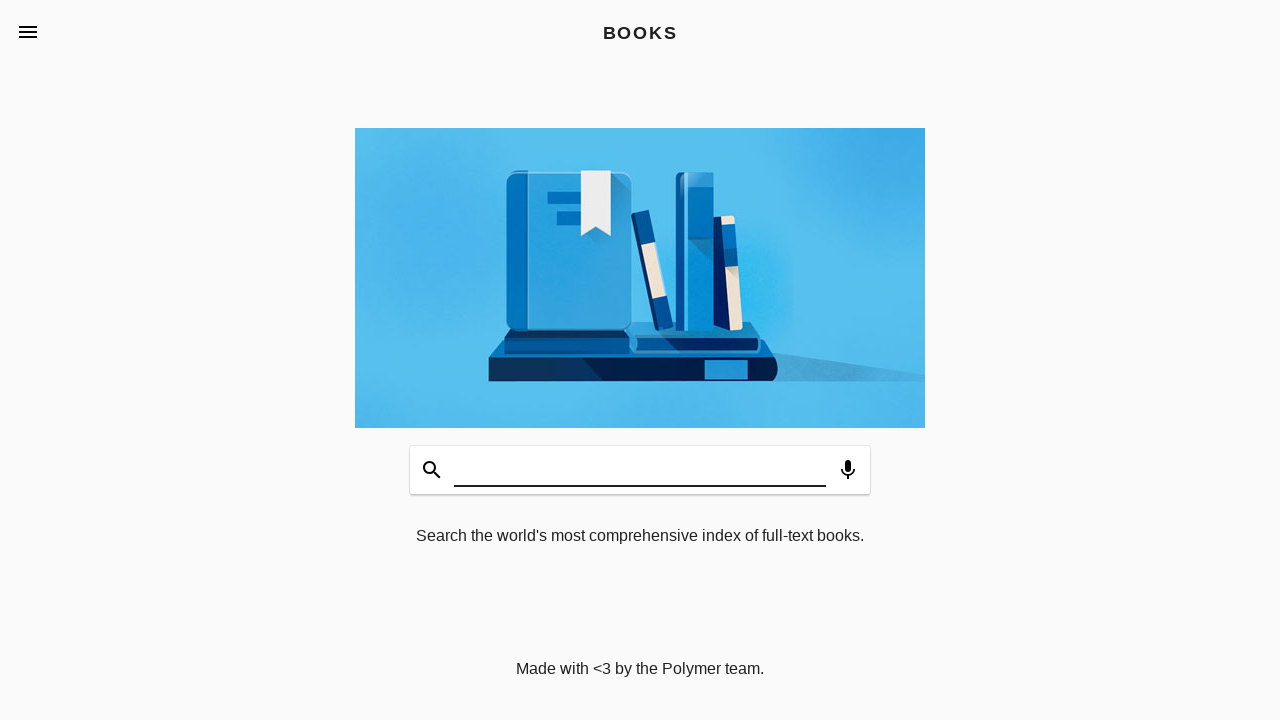

Waited for book-app custom element to load
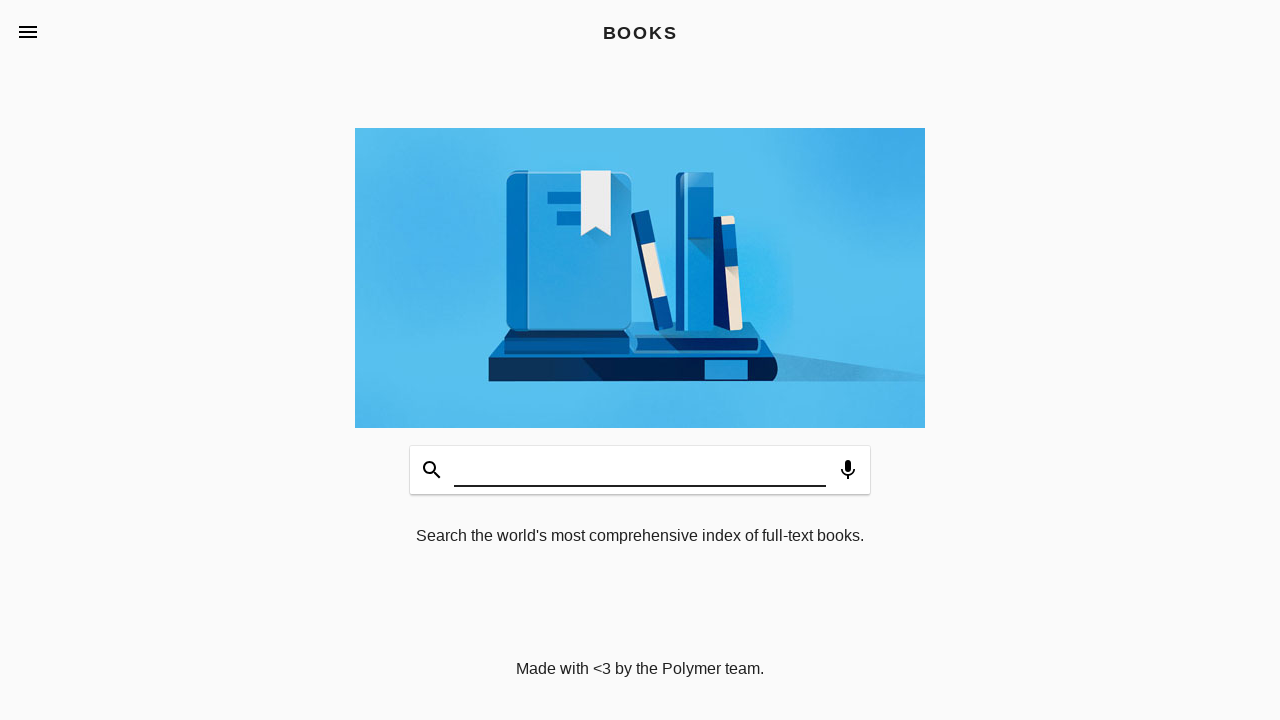

Filled search input with 'Books' inside shadow DOM on book-app >> input#input
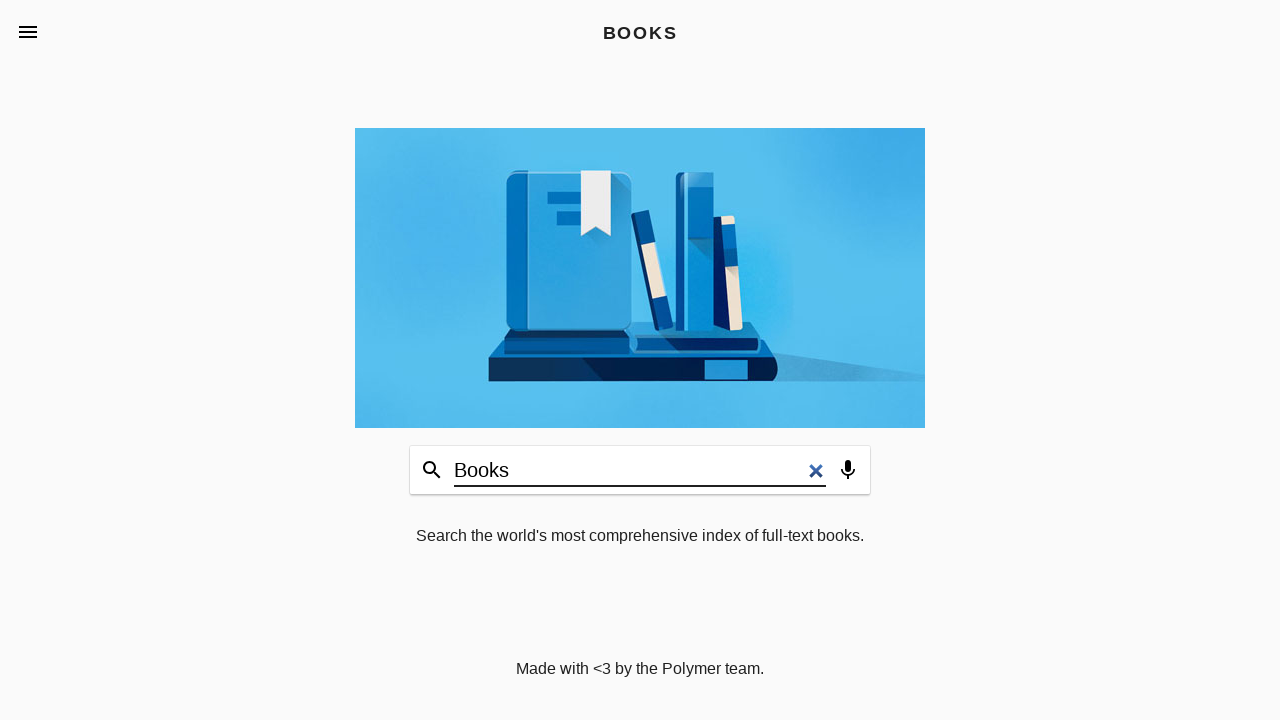

Waited 2 seconds for search to process
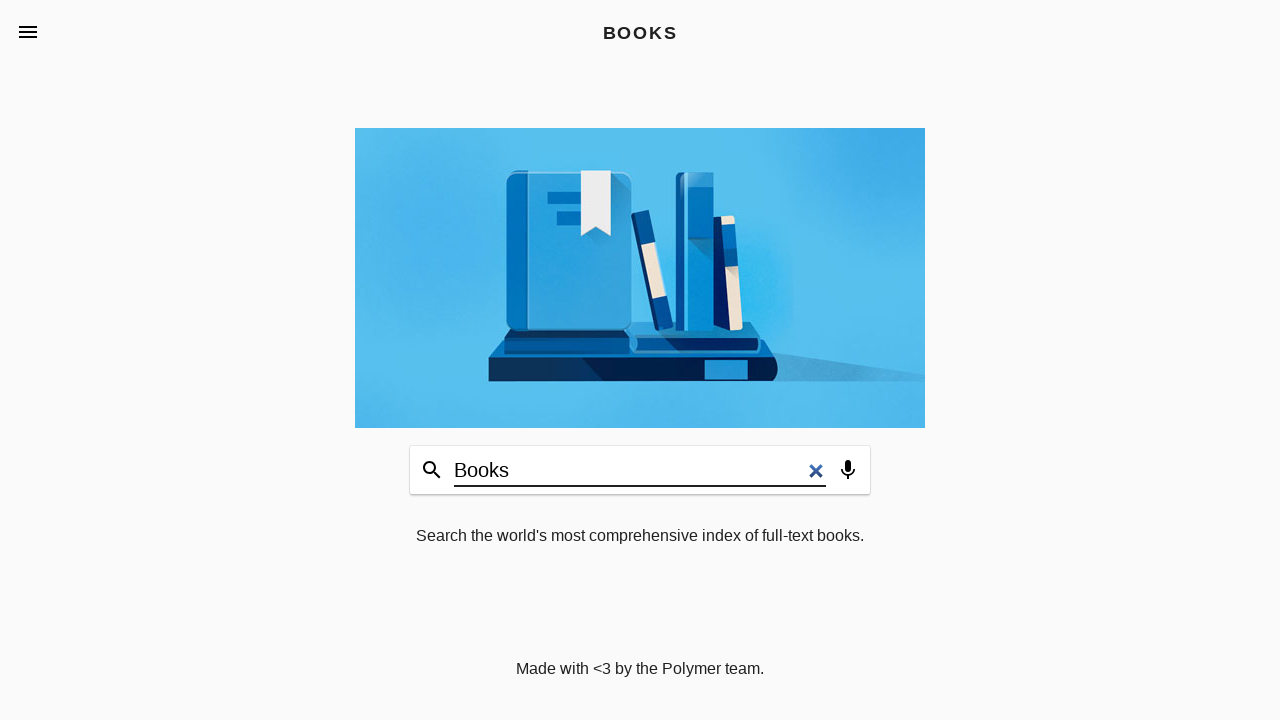

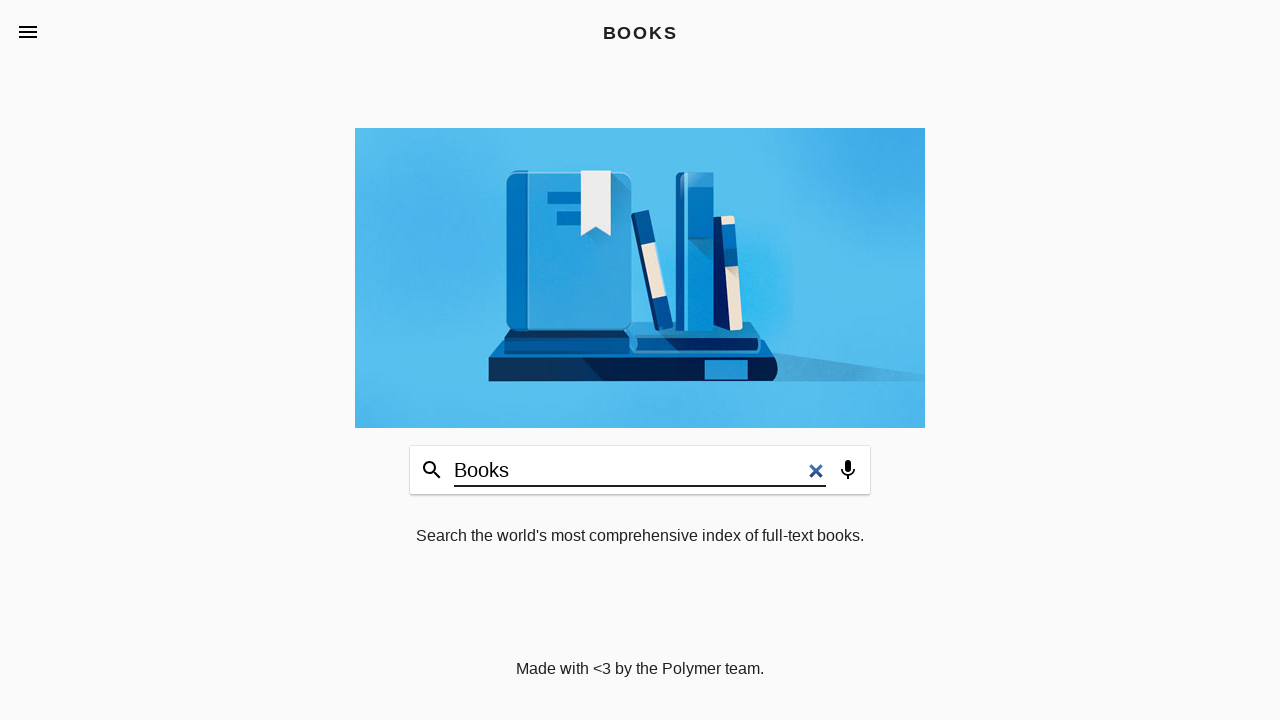